Tests AJAX functionality by clicking a button and verifying that dynamic content loads successfully

Starting URL: http://uitestingplayground.com/ajax

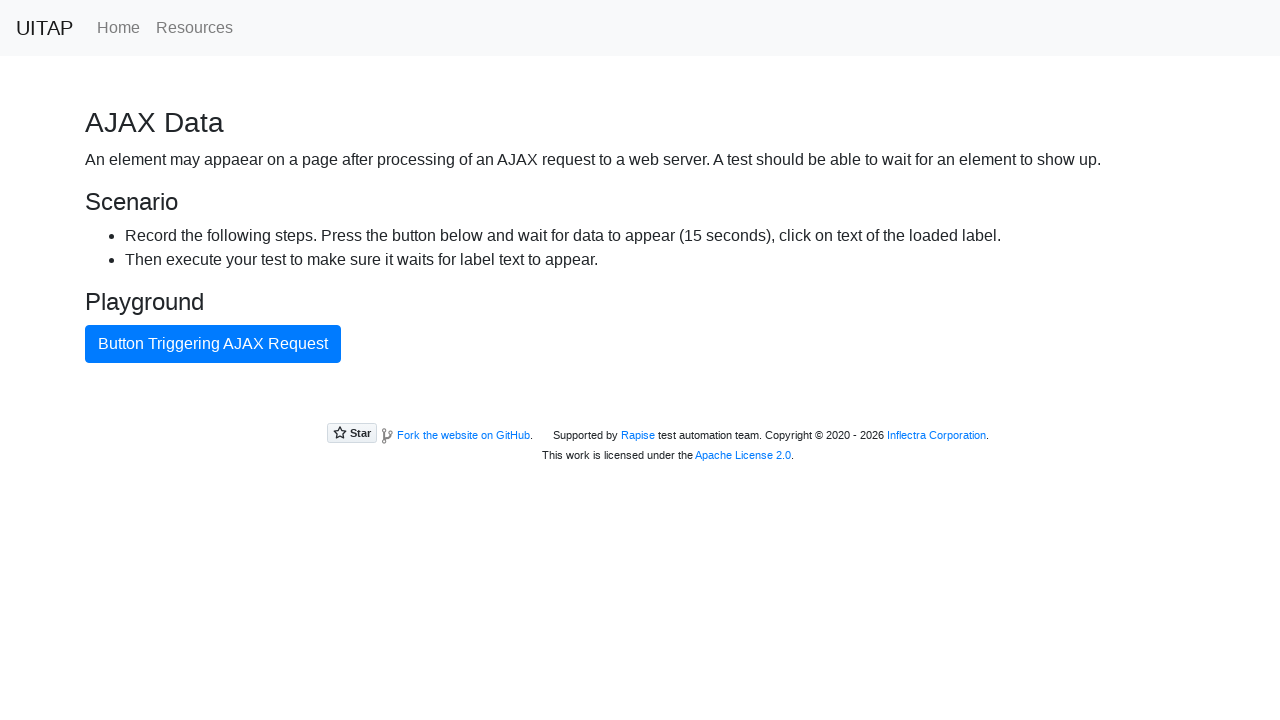

Clicked the blue AJAX button at (213, 344) on #ajaxButton
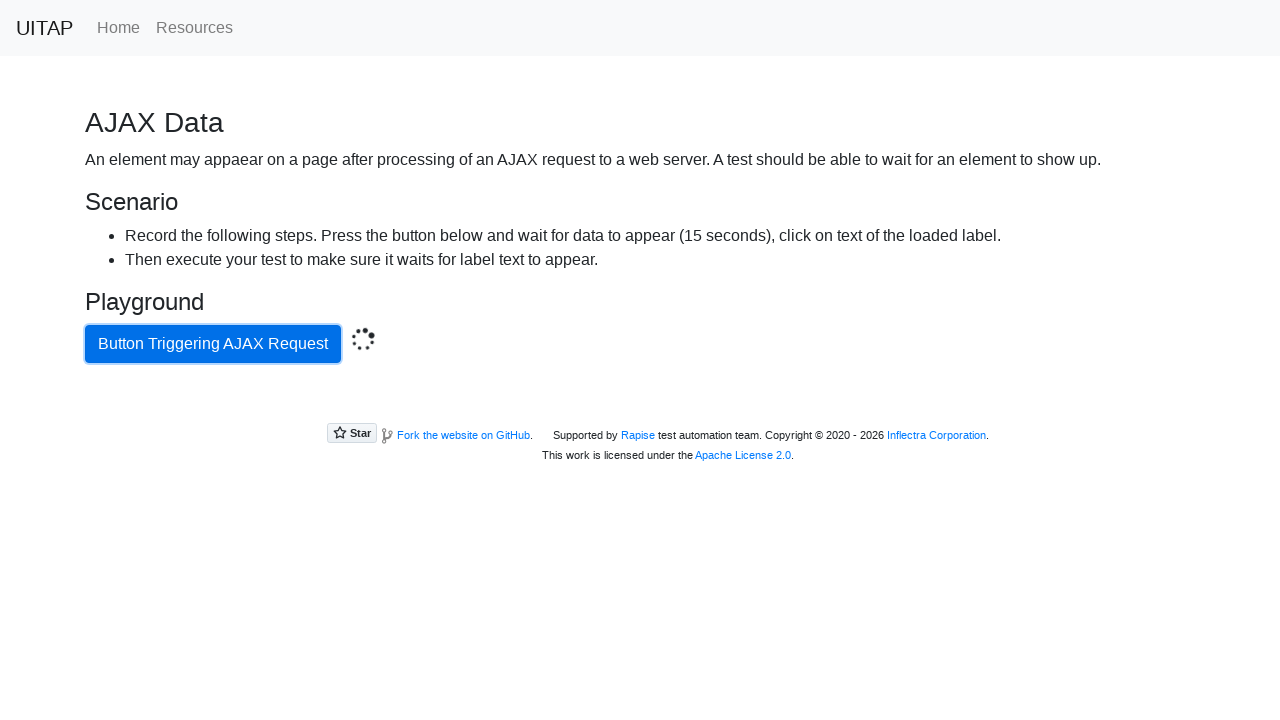

AJAX request completed and success message appeared
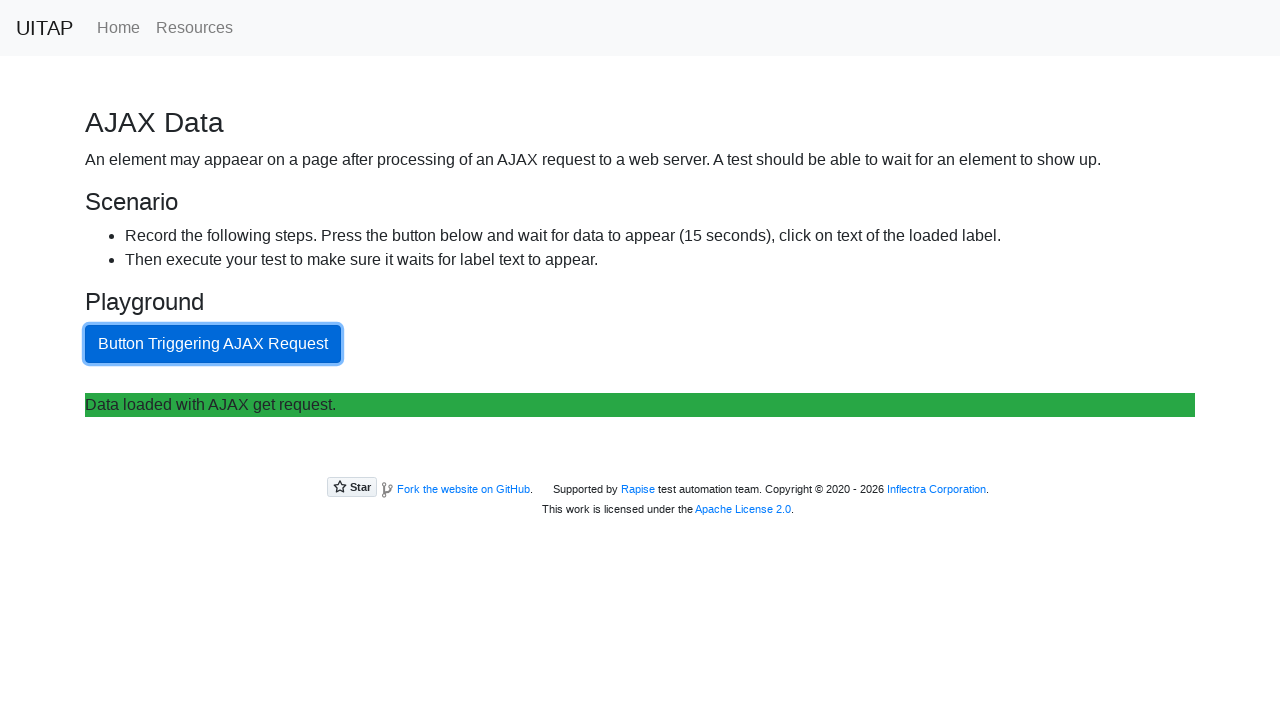

Retrieved success message text
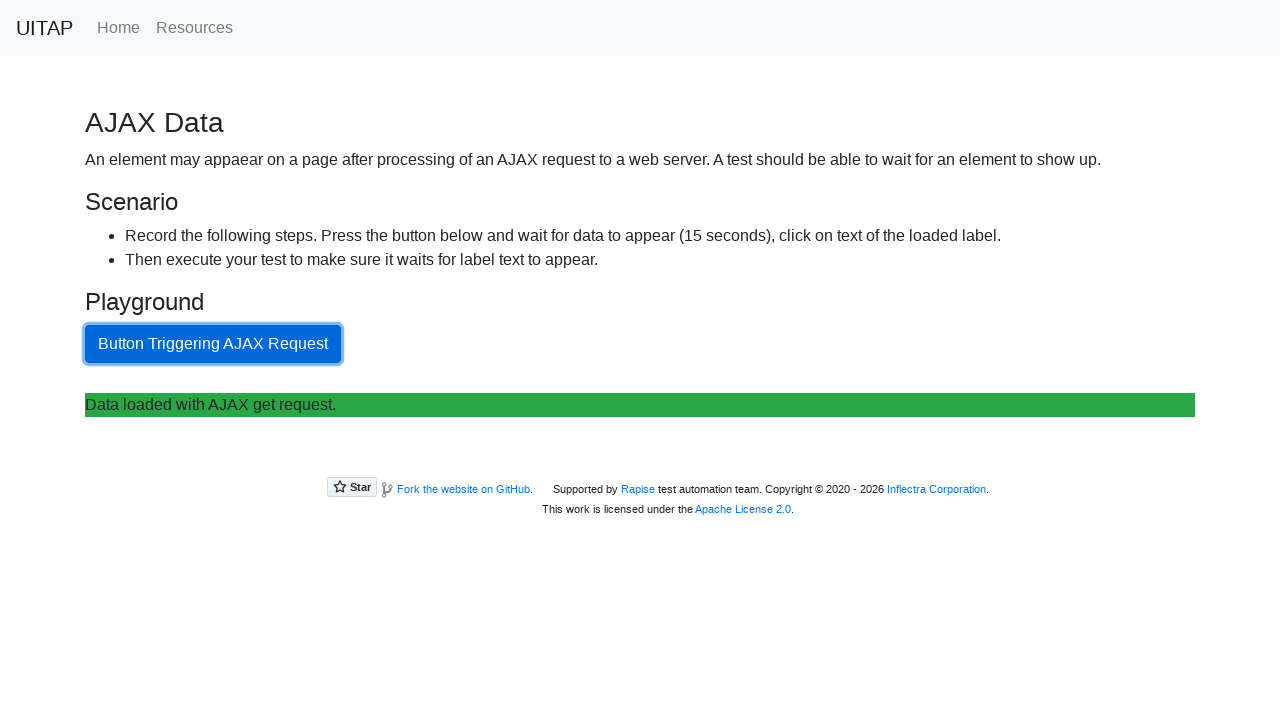

Success message printed: Data loaded with AJAX get request.
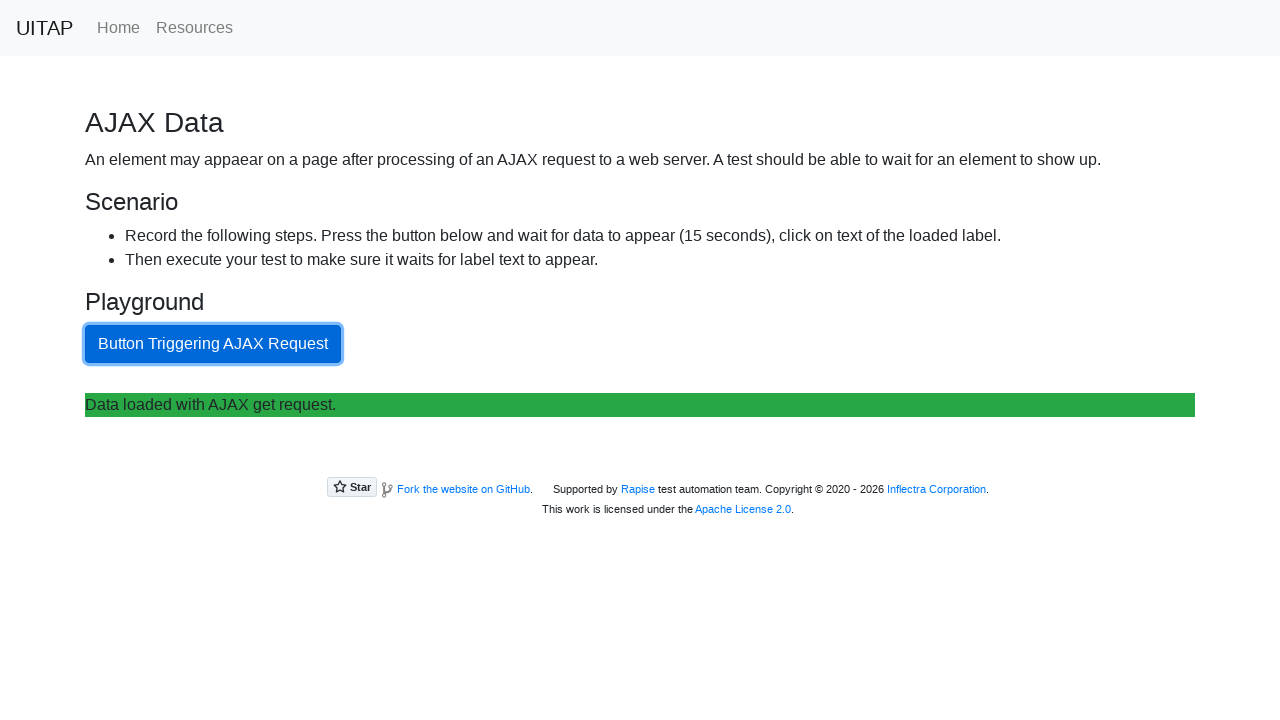

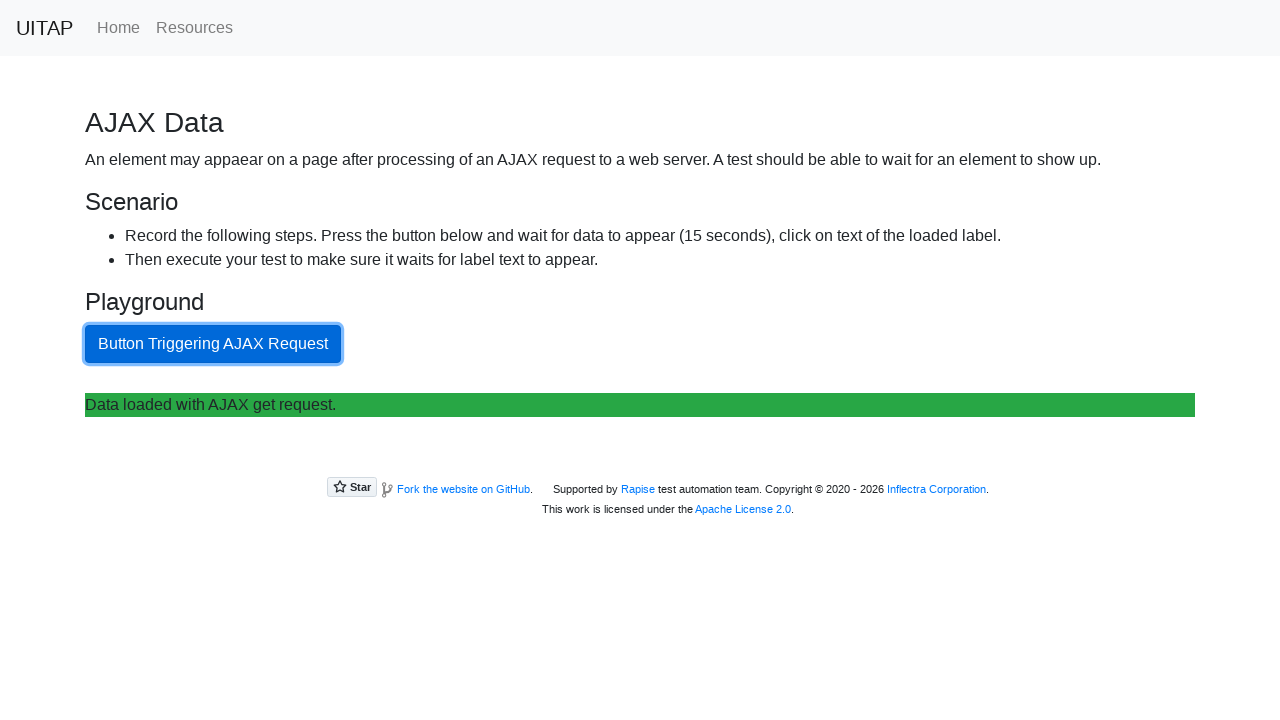